Tests right-click button functionality and verifies the success message appears.

Starting URL: https://demoqa.com/buttons

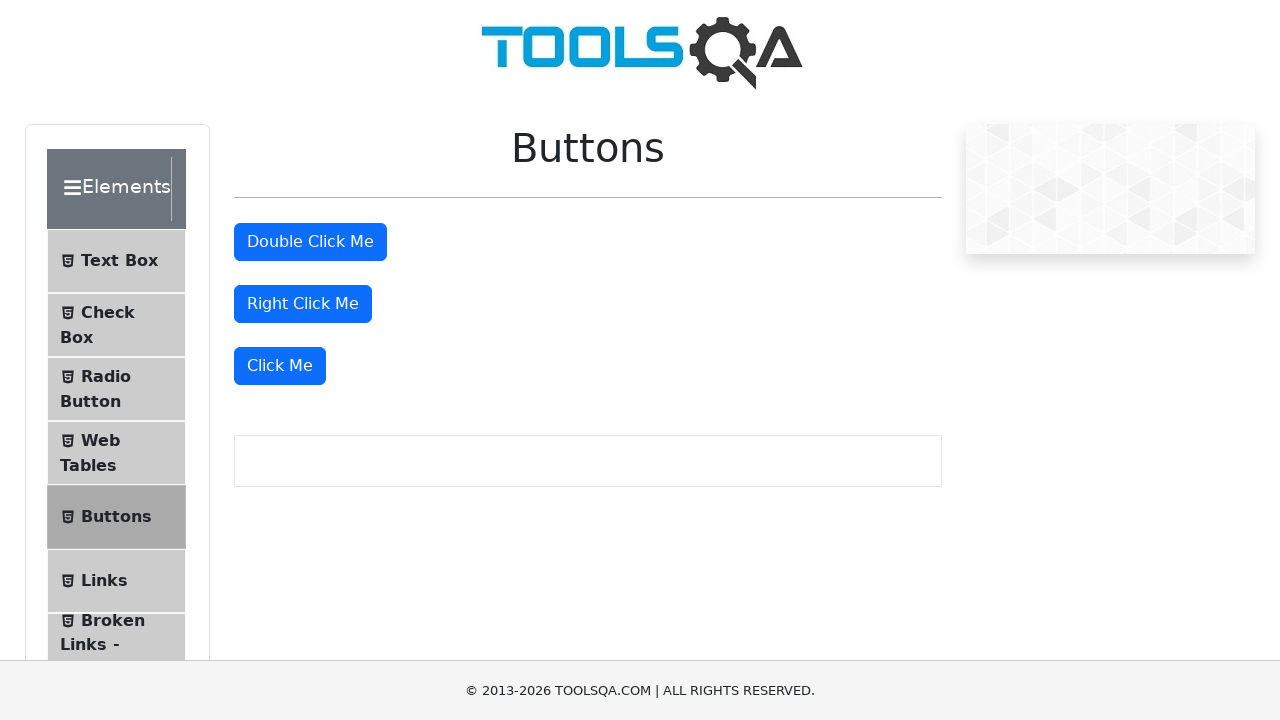

Navigated to https://demoqa.com/buttons
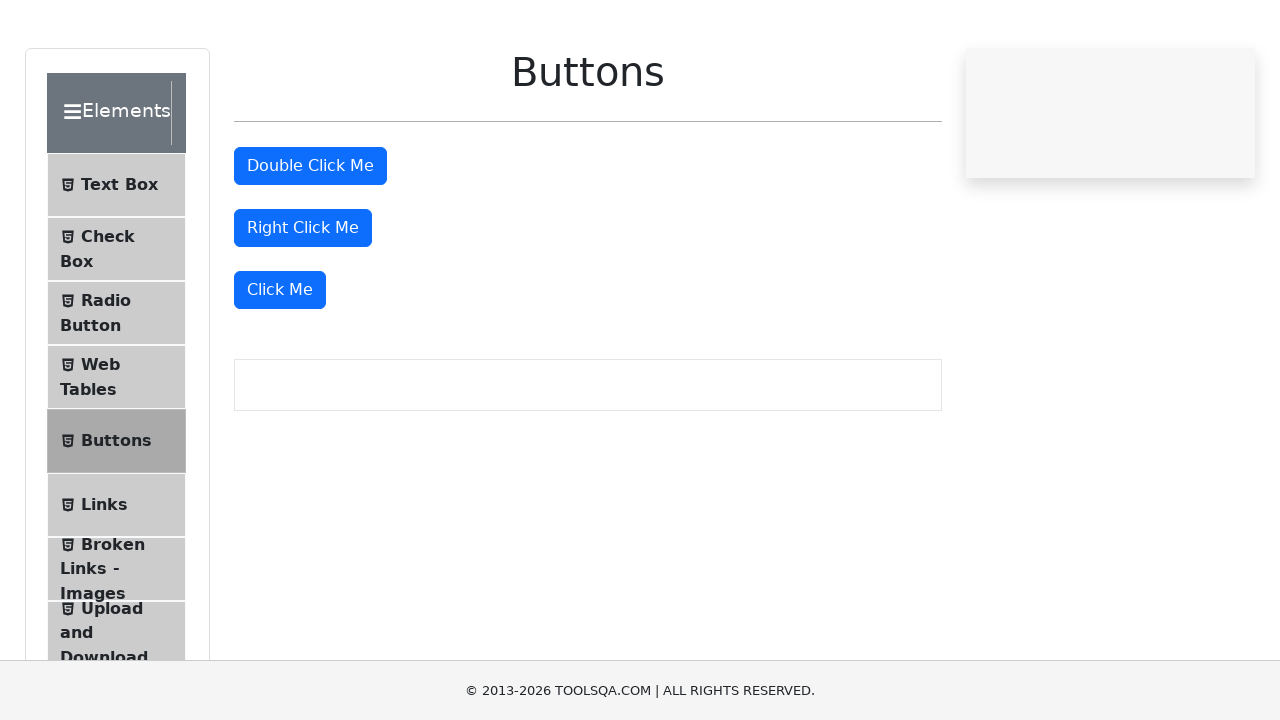

Right-clicked the right-click button at (303, 304) on #rightClickBtn
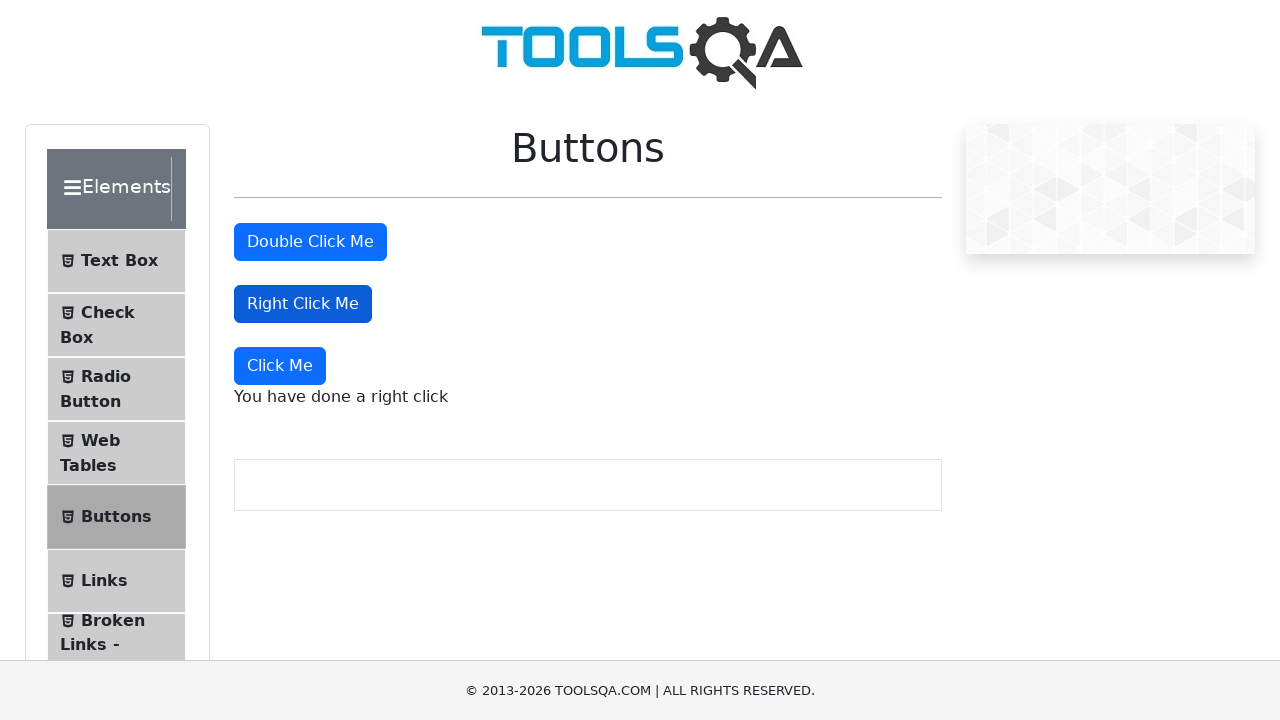

Success message appeared after right-click
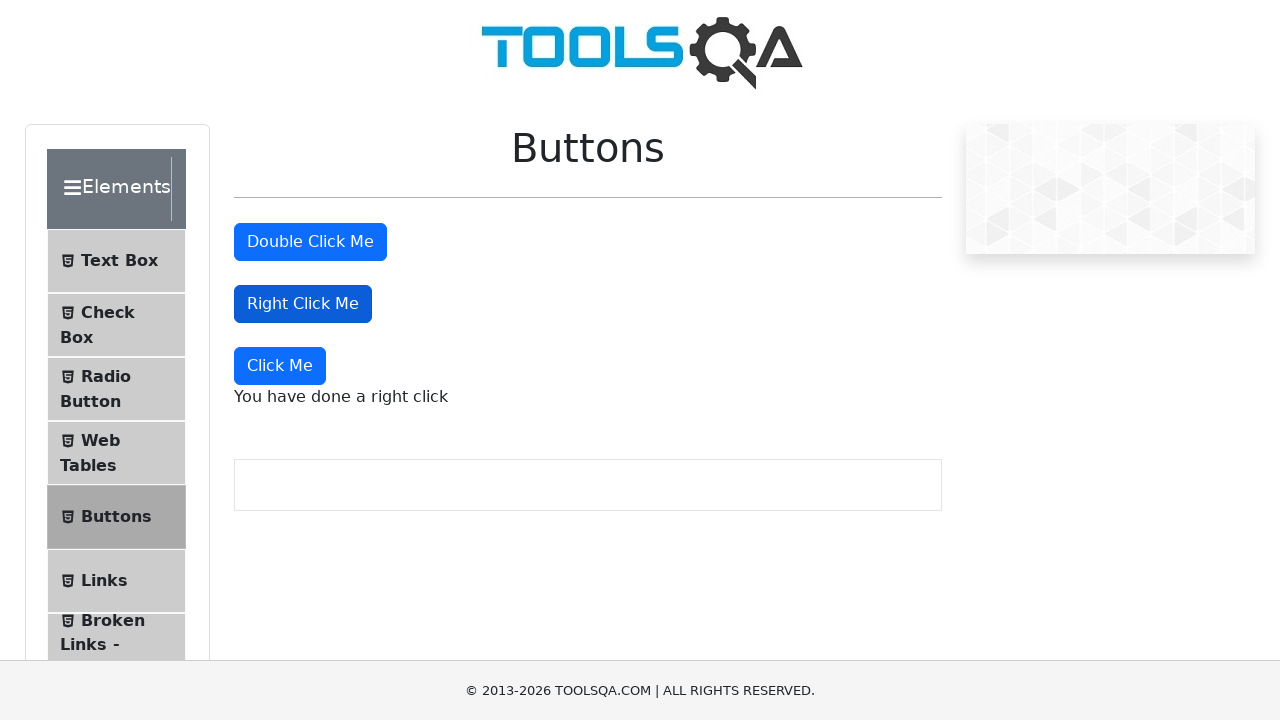

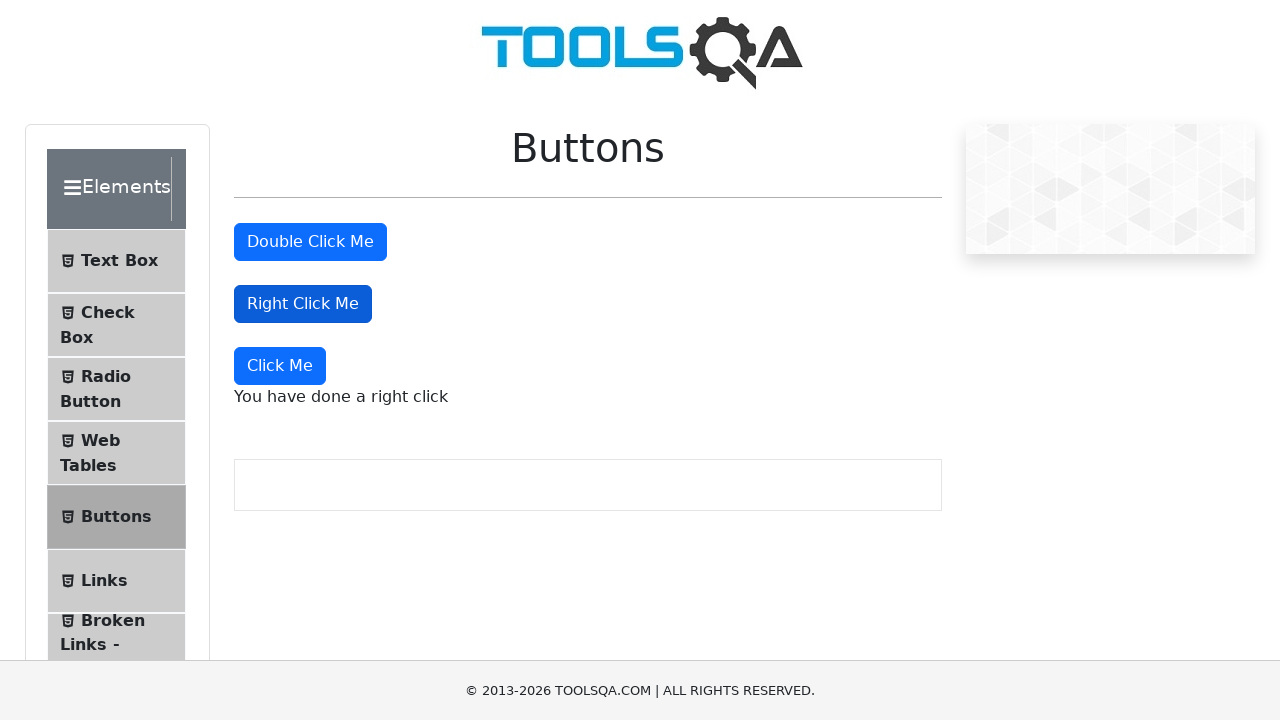